Navigates to a Biaarma event page and verifies that event slots and date information are displayed on the page.

Starting URL: https://biaarma.com/event/continuation-war-campaignbattle-of-suursaari-95dd

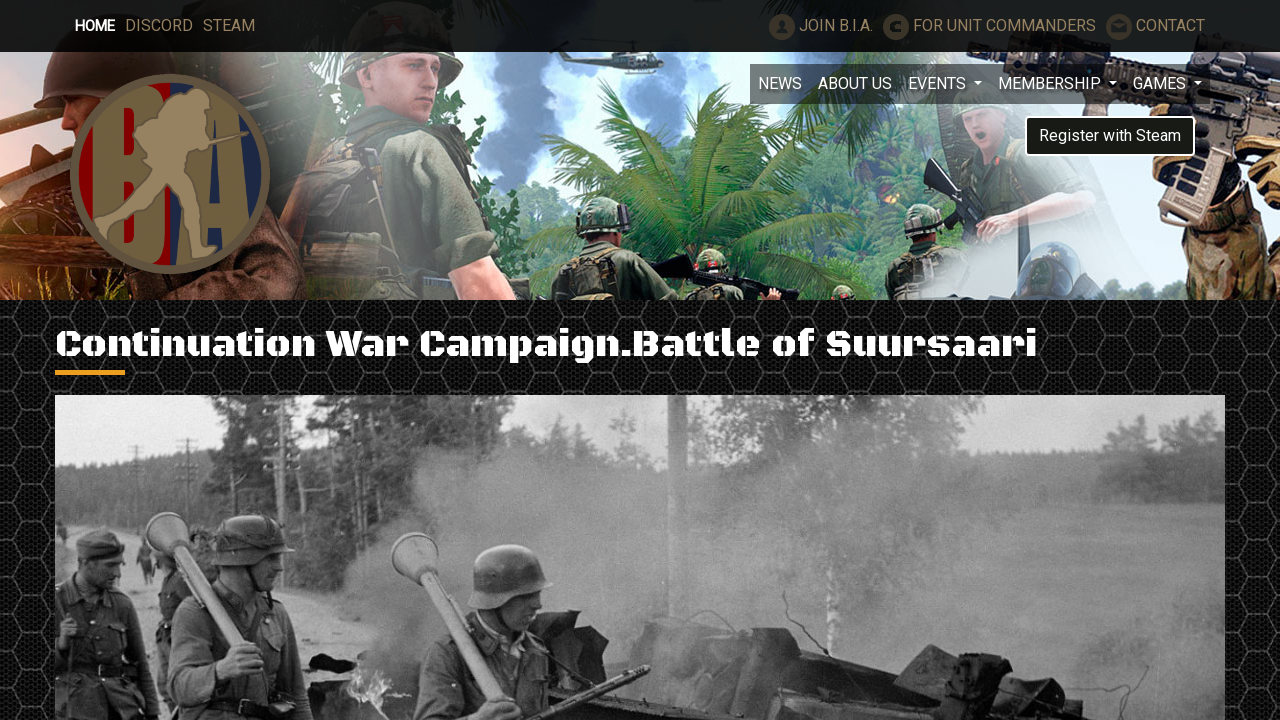

Navigated to Biaarma event page for Continuation War Campaign Battle of Suursaari
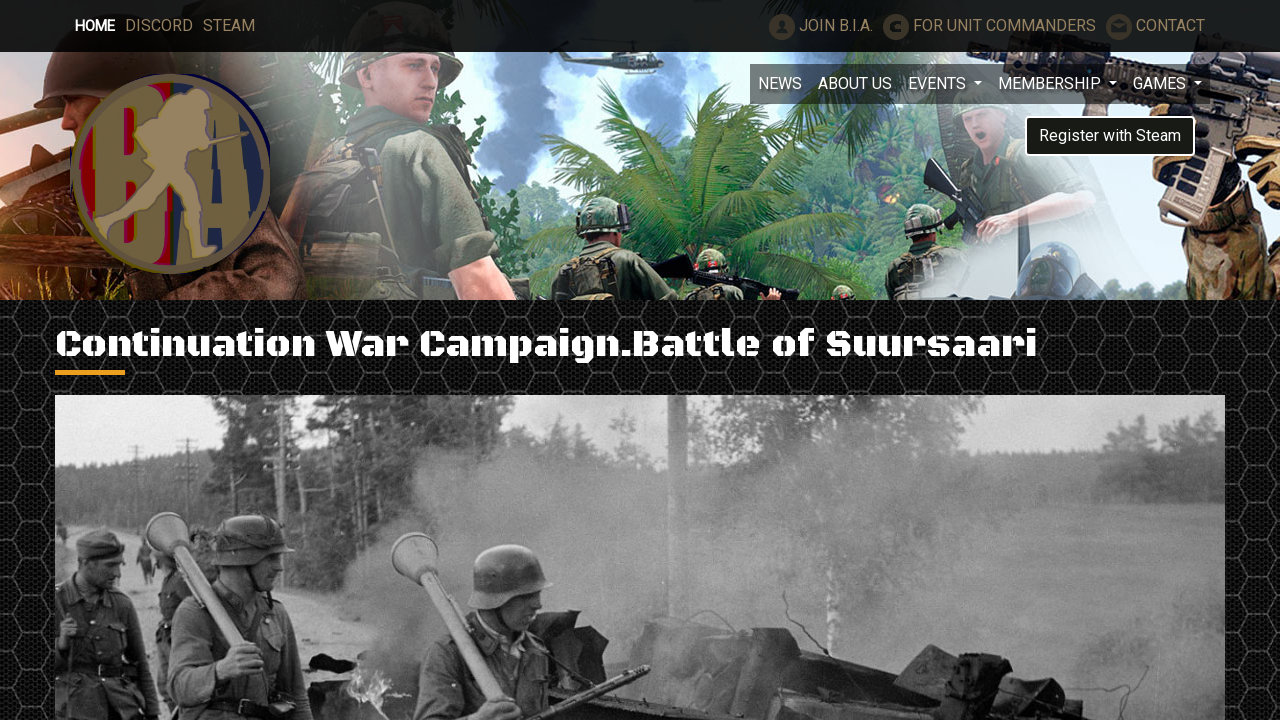

Event slots loaded on the page
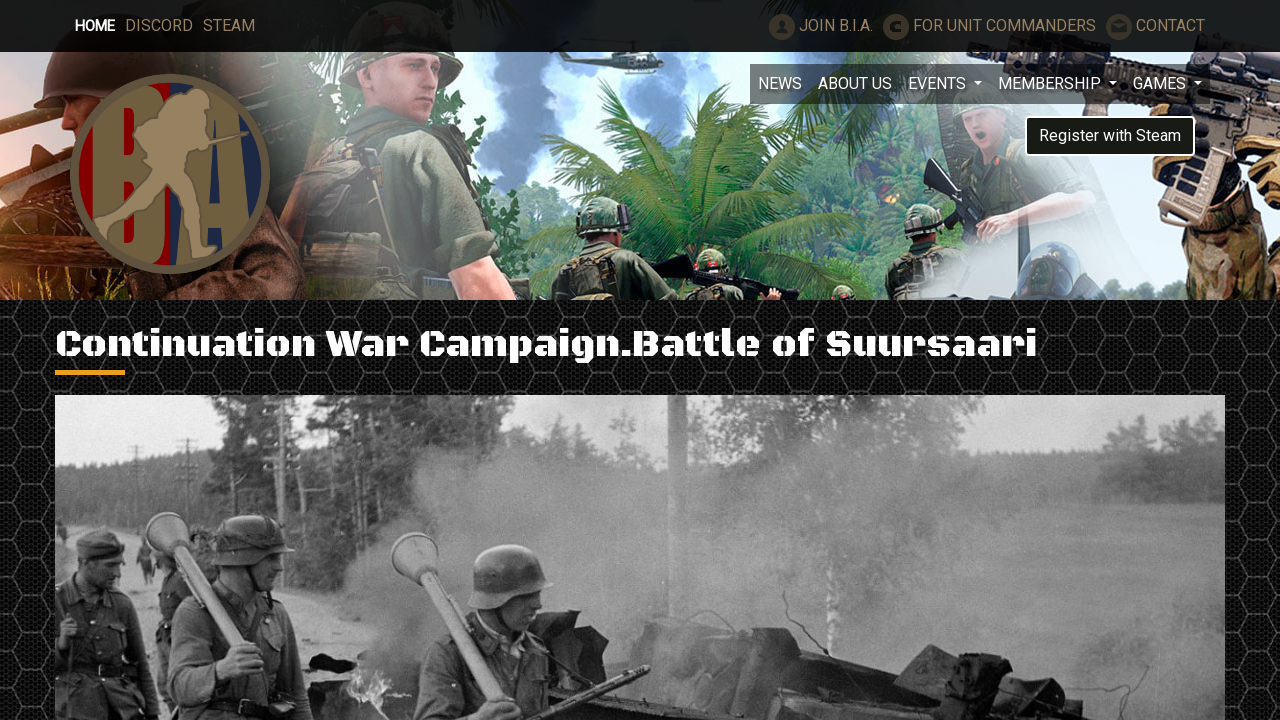

Event date label is now visible
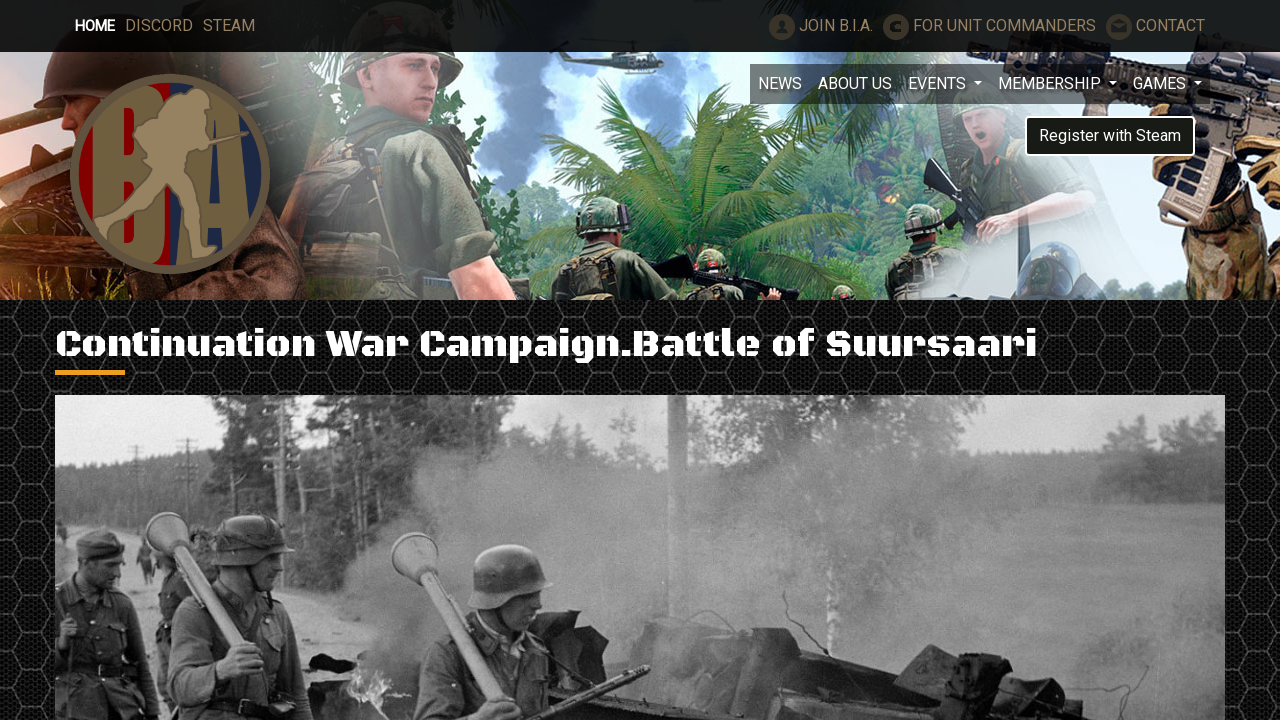

Located event slot elements
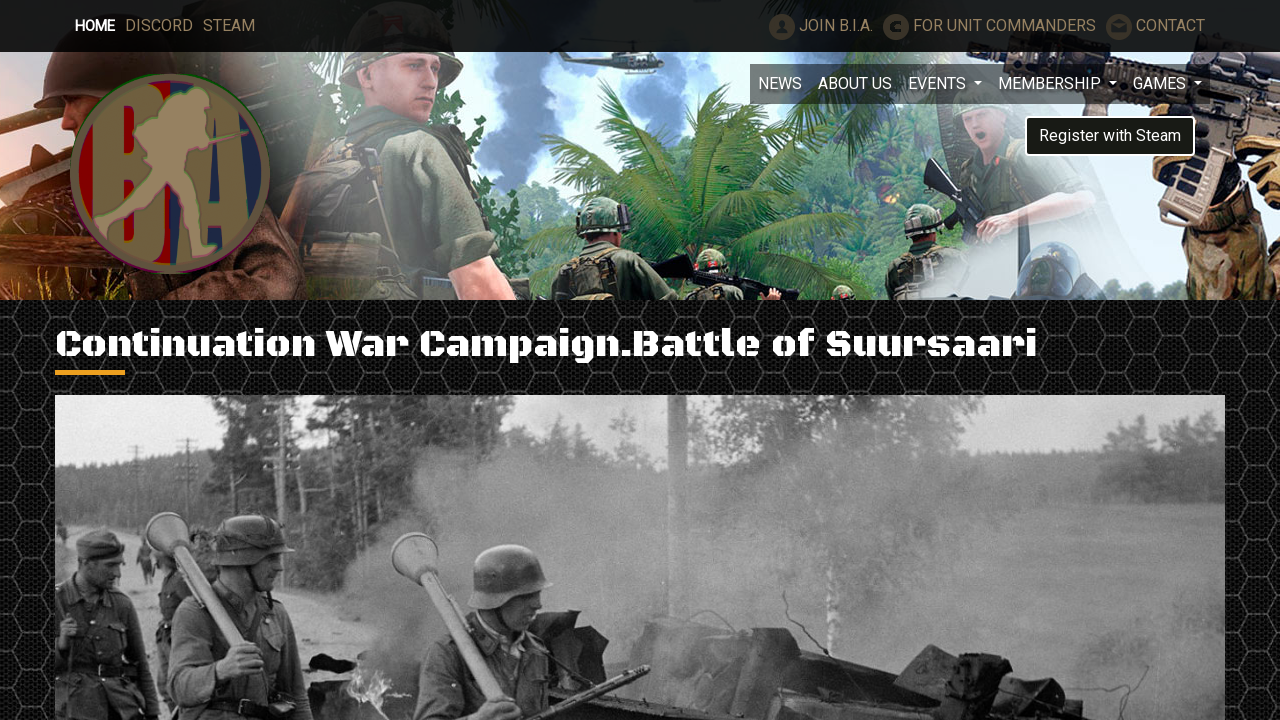

First event slot is visible - event slots and date information verified
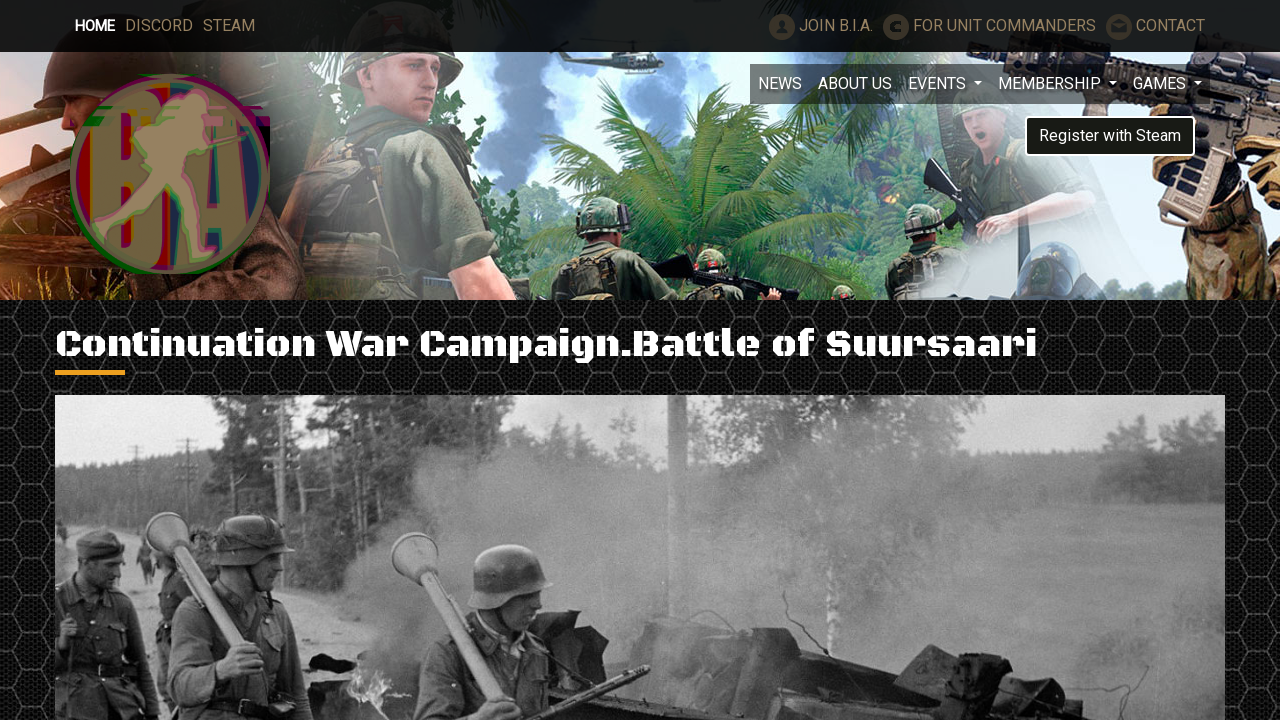

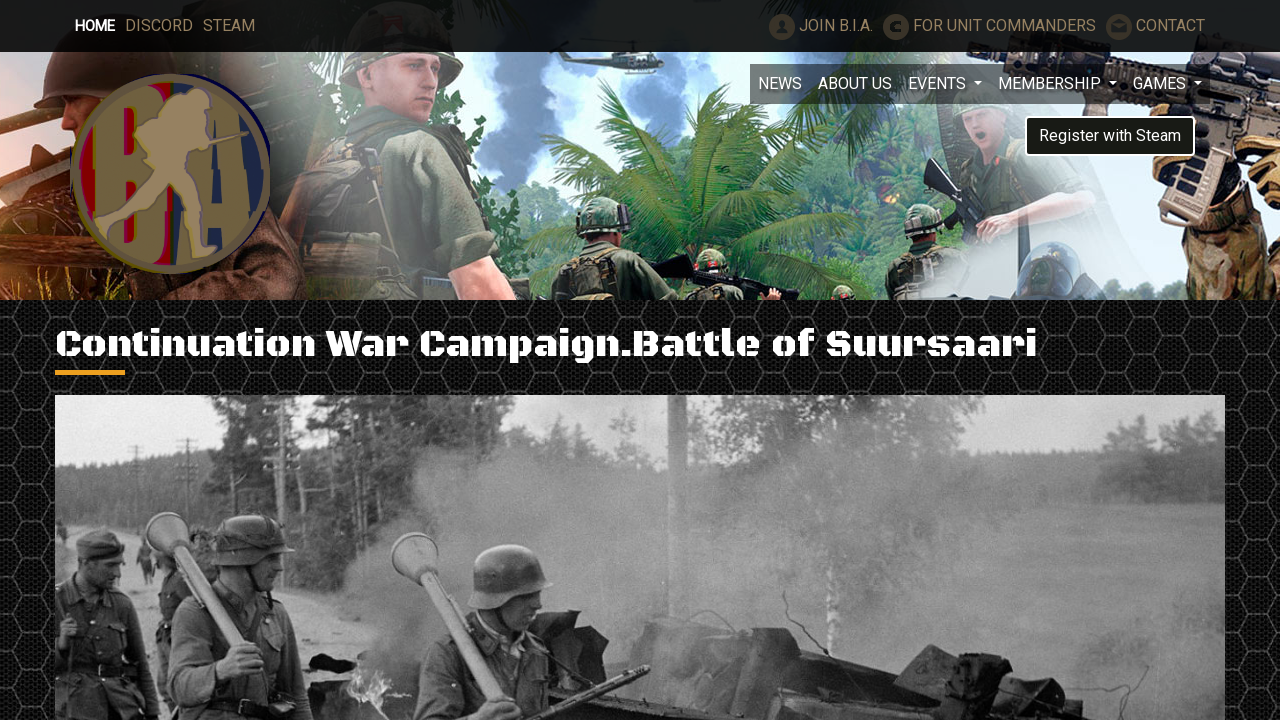